Tests keyboard key press functionality by sending SPACE and LEFT arrow keys to an element and verifying the displayed result text shows which key was pressed.

Starting URL: http://the-internet.herokuapp.com/key_presses

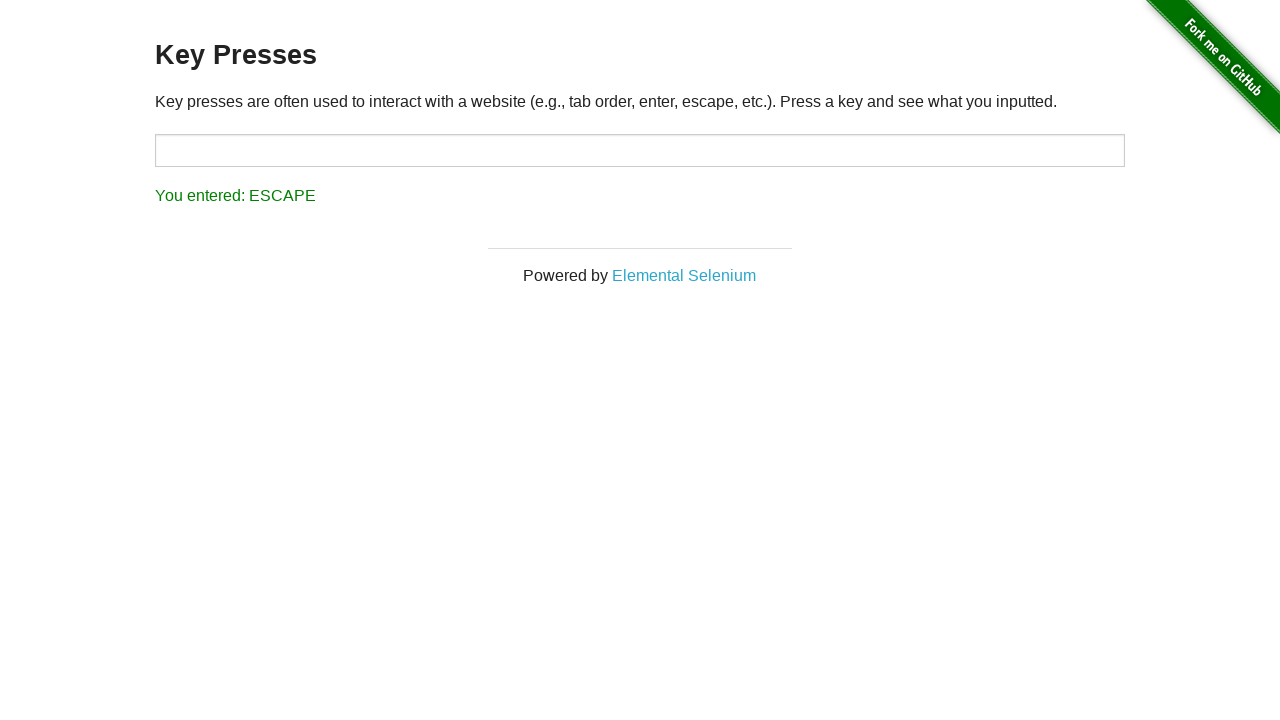

Pressed SPACE key on target element on #target
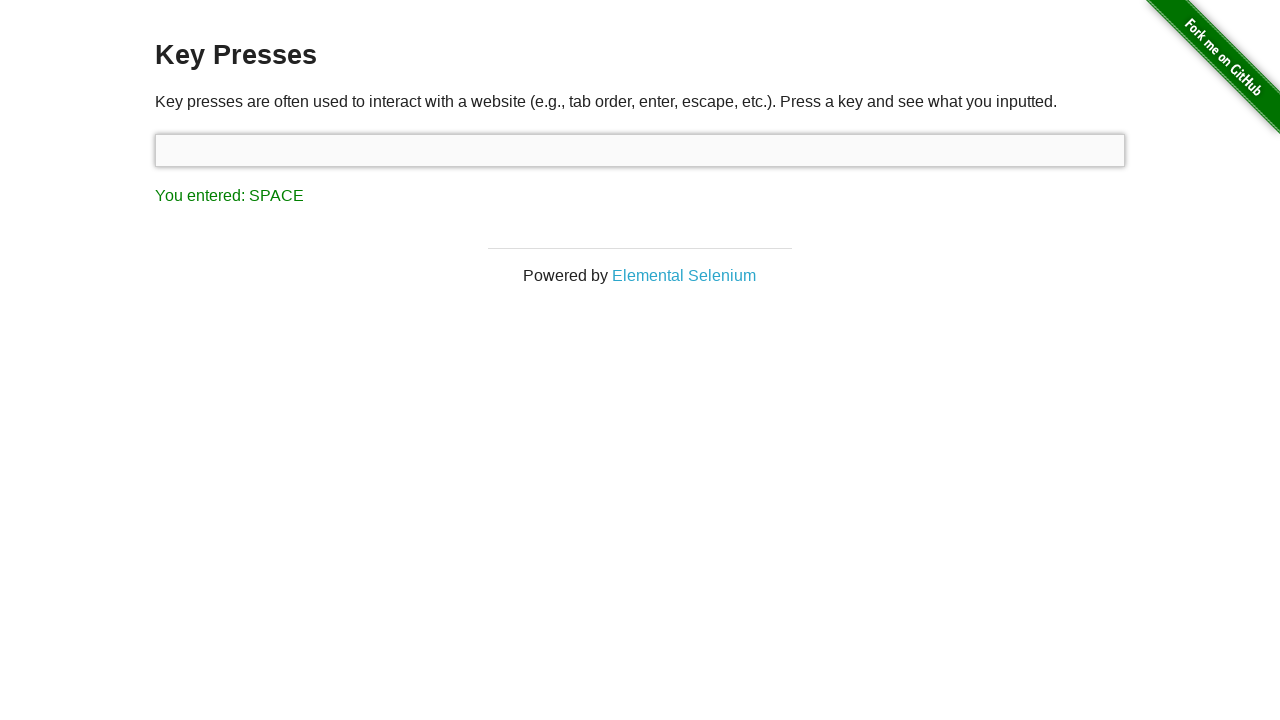

Result element loaded
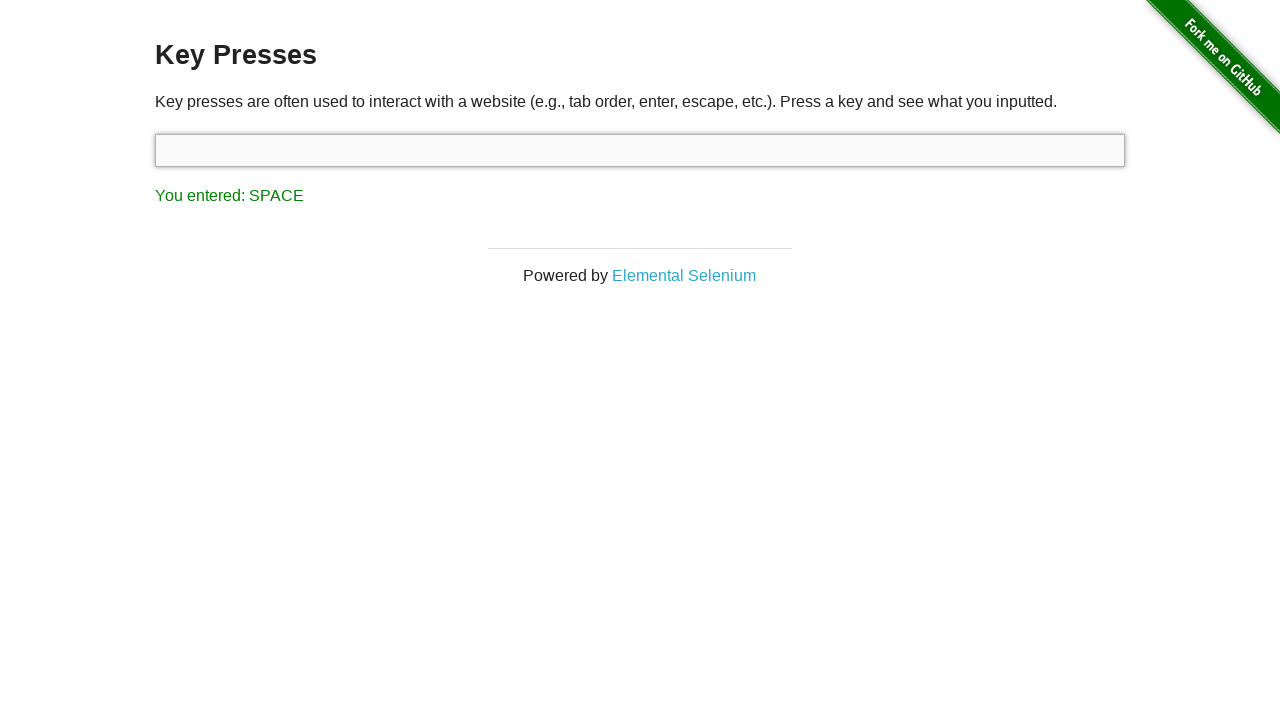

Retrieved result text content
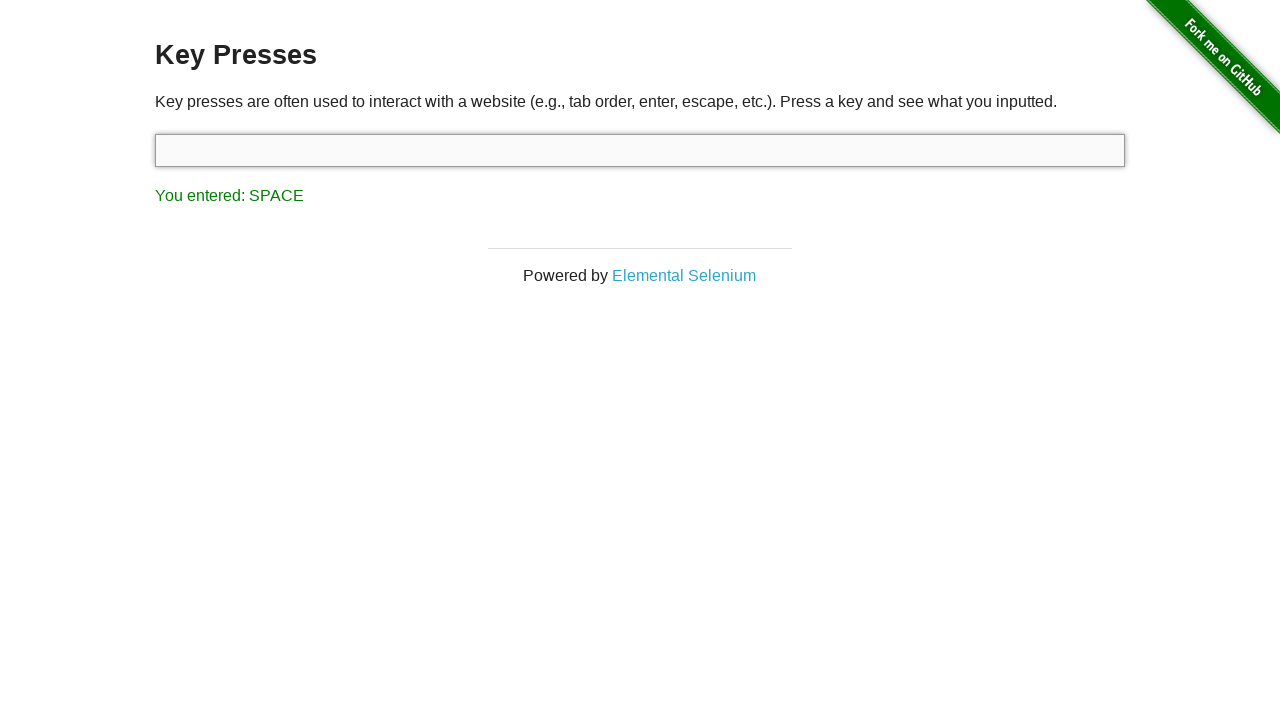

Verified SPACE key was registered in result text
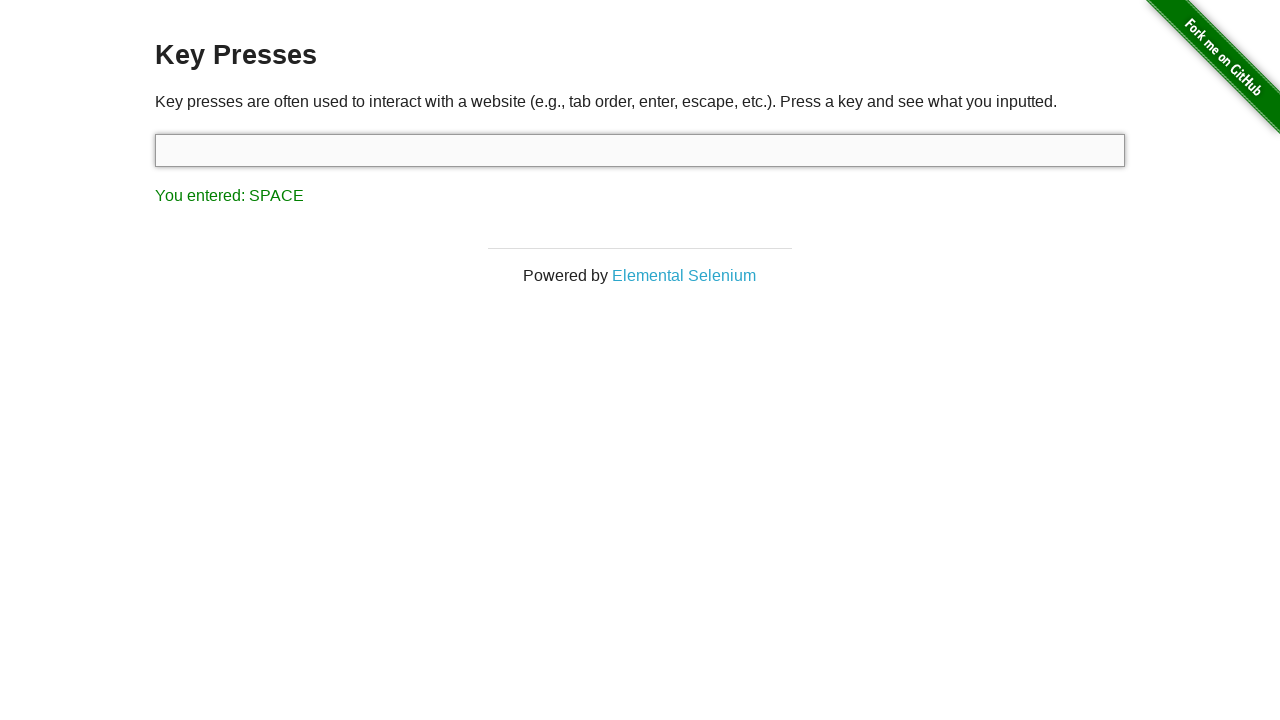

Pressed LEFT arrow key
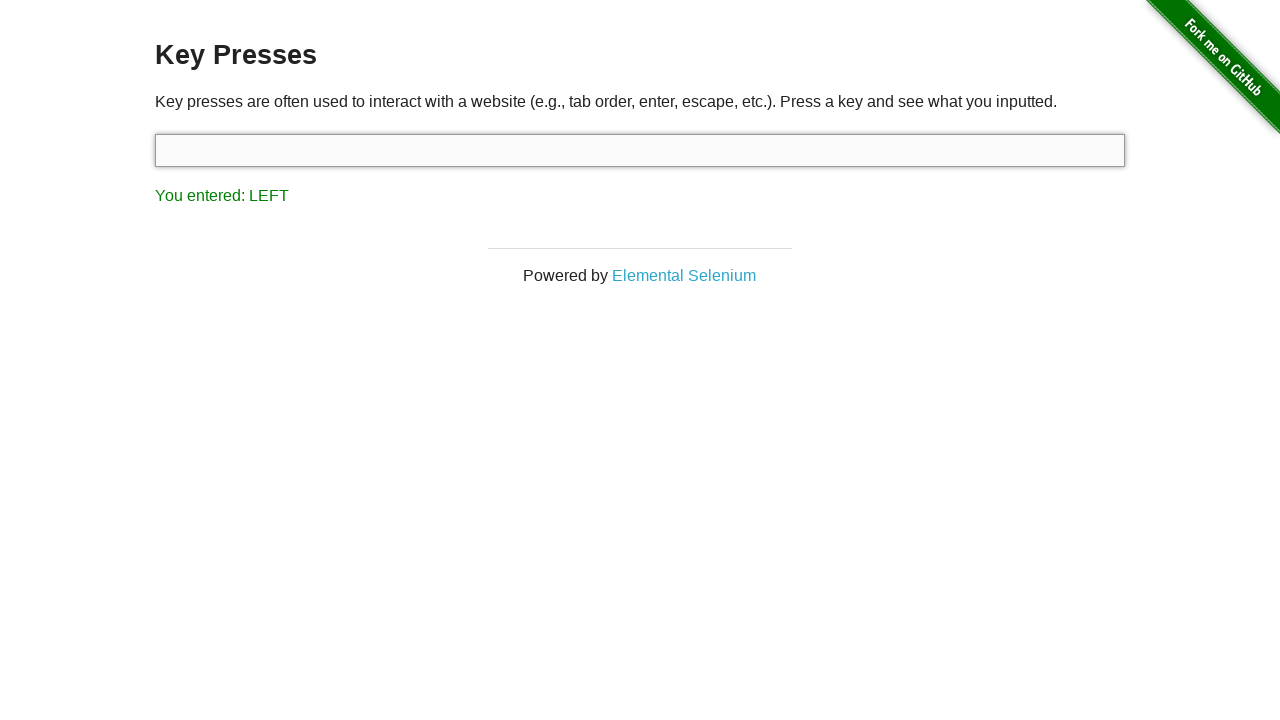

Retrieved updated result text content
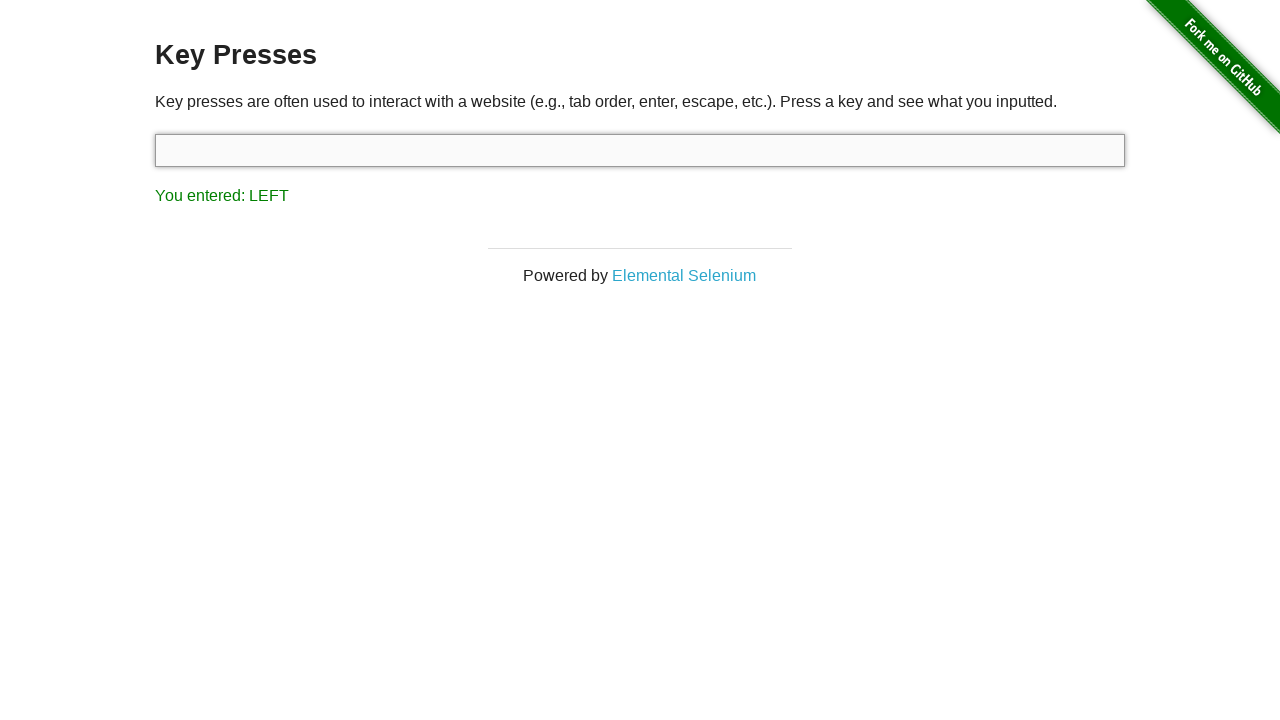

Verified LEFT arrow key was registered in result text
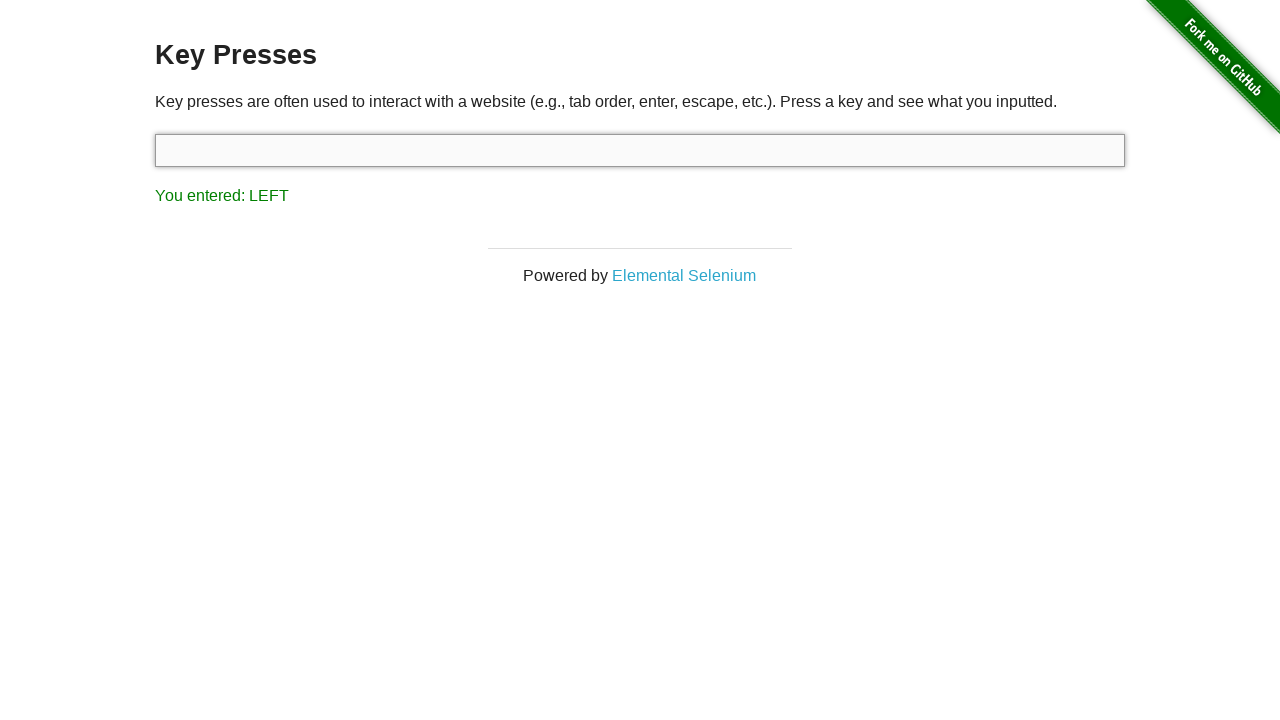

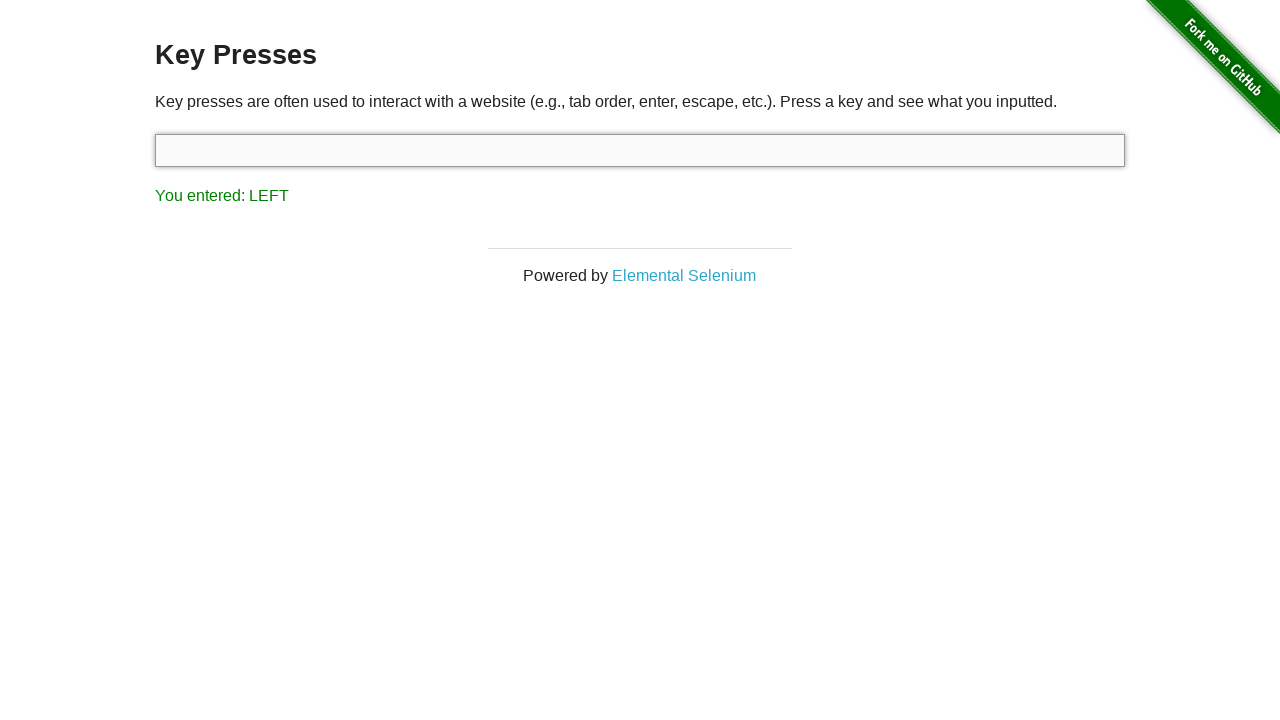